Tests that todo data persists after page reload

Starting URL: https://demo.playwright.dev/todomvc

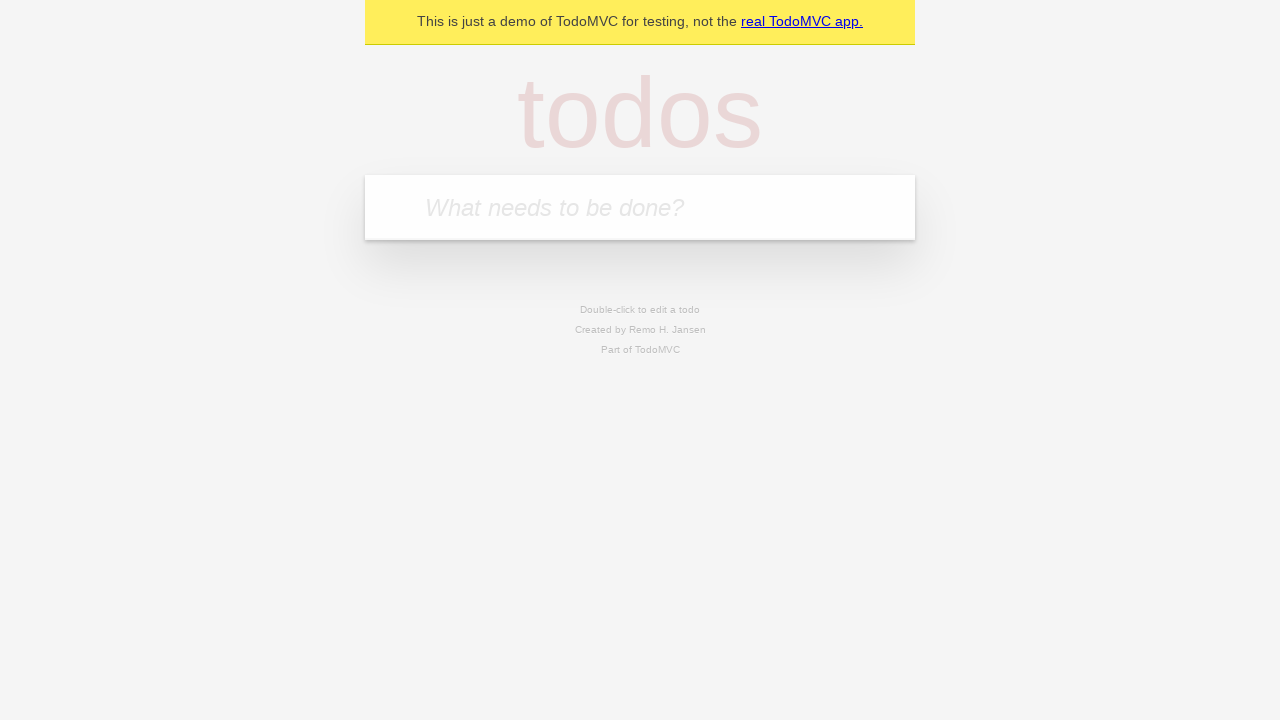

Filled todo input with 'buy some cheese' on internal:attr=[placeholder="What needs to be done?"i]
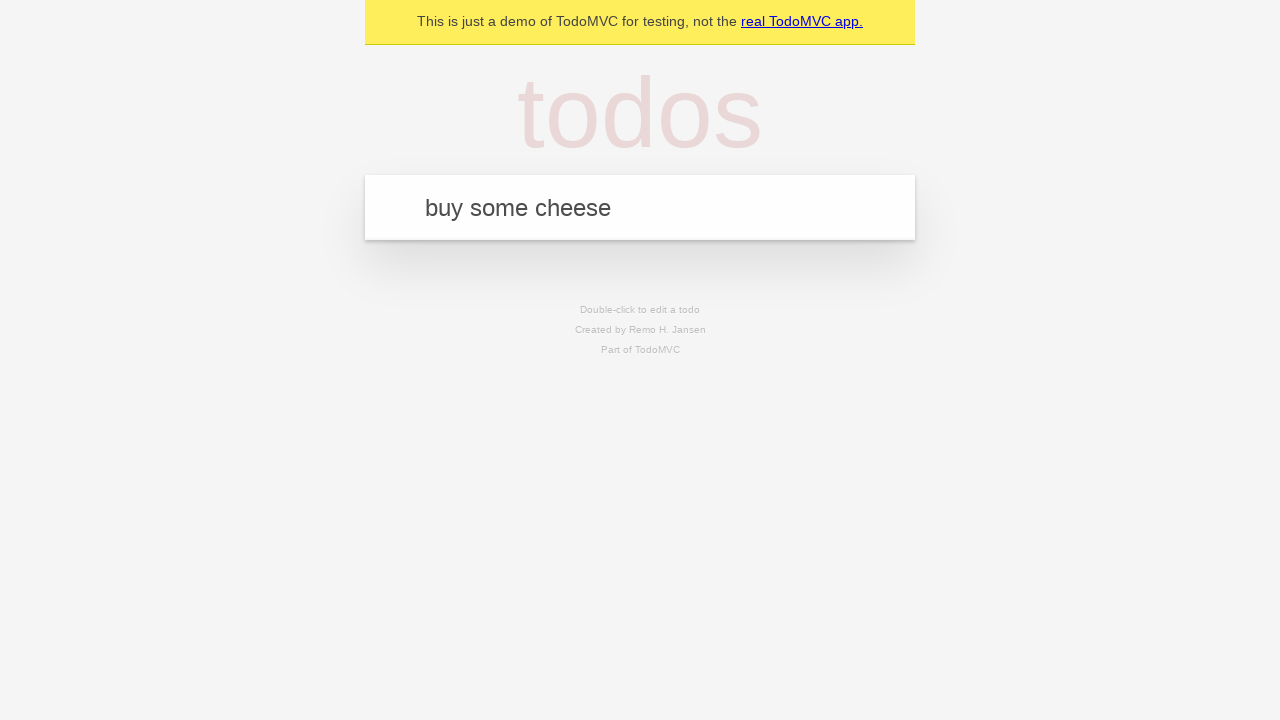

Pressed Enter to create first todo on internal:attr=[placeholder="What needs to be done?"i]
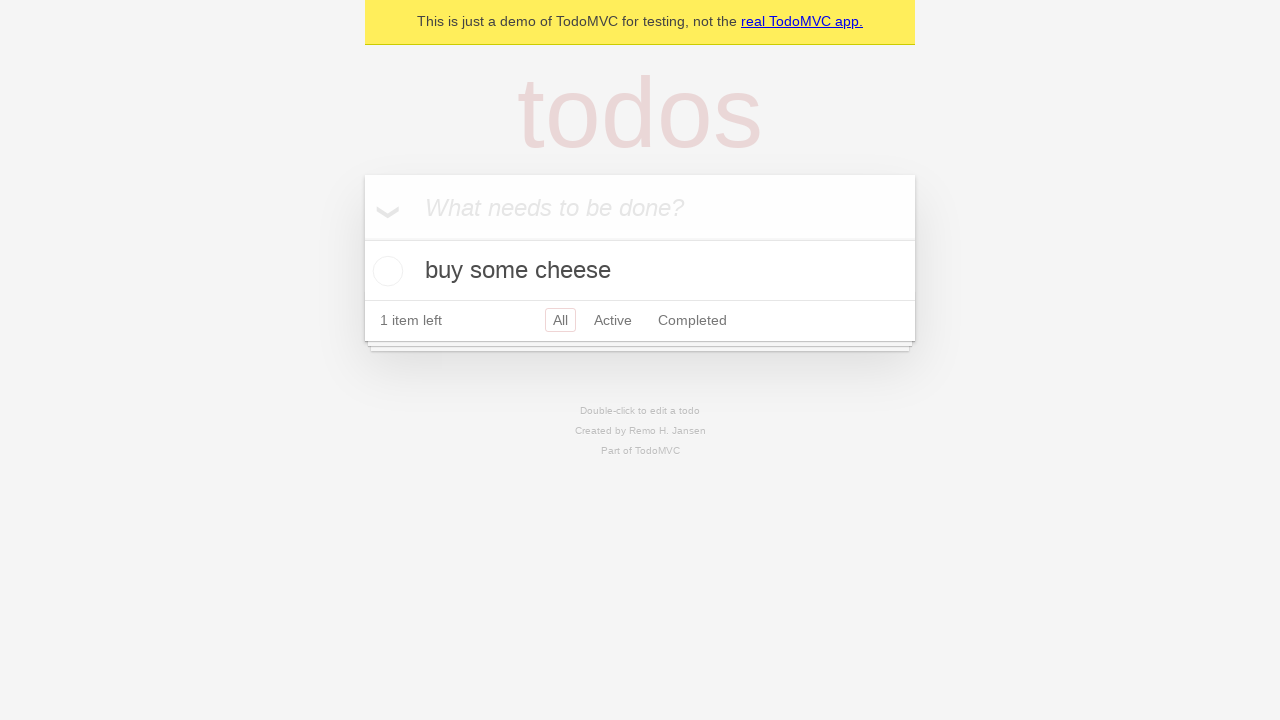

Filled todo input with 'feed the cat' on internal:attr=[placeholder="What needs to be done?"i]
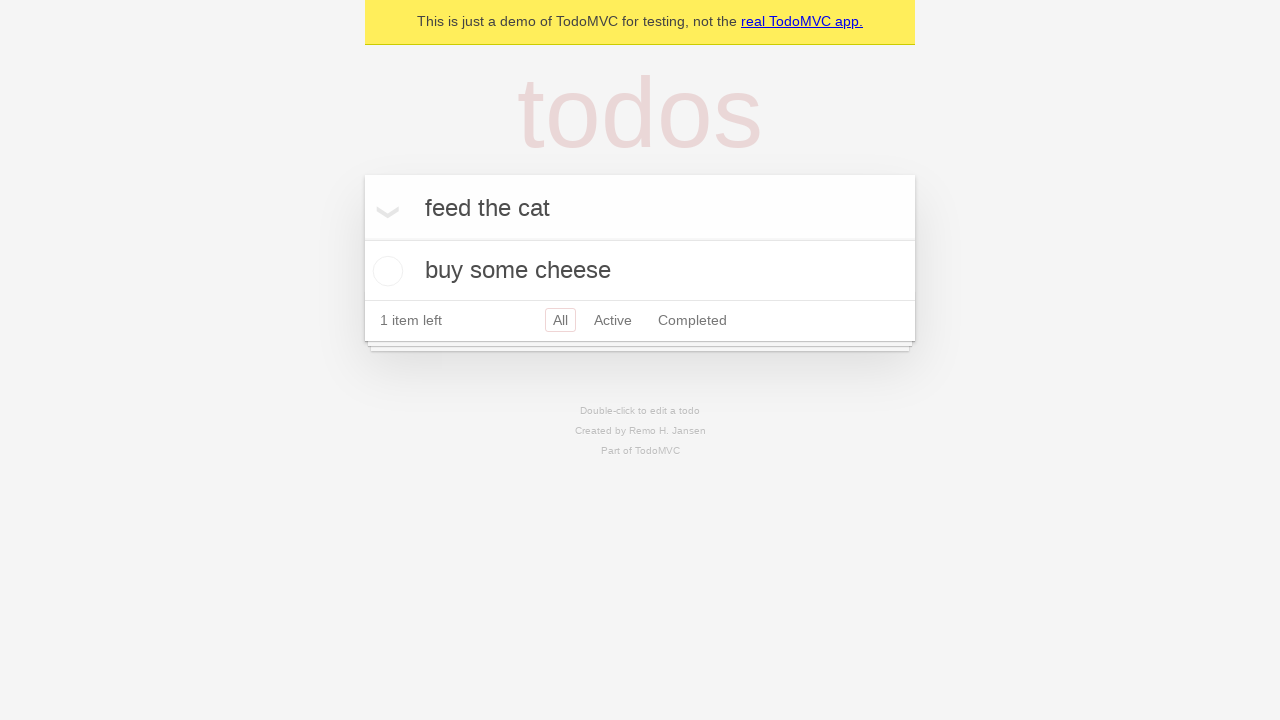

Pressed Enter to create second todo on internal:attr=[placeholder="What needs to be done?"i]
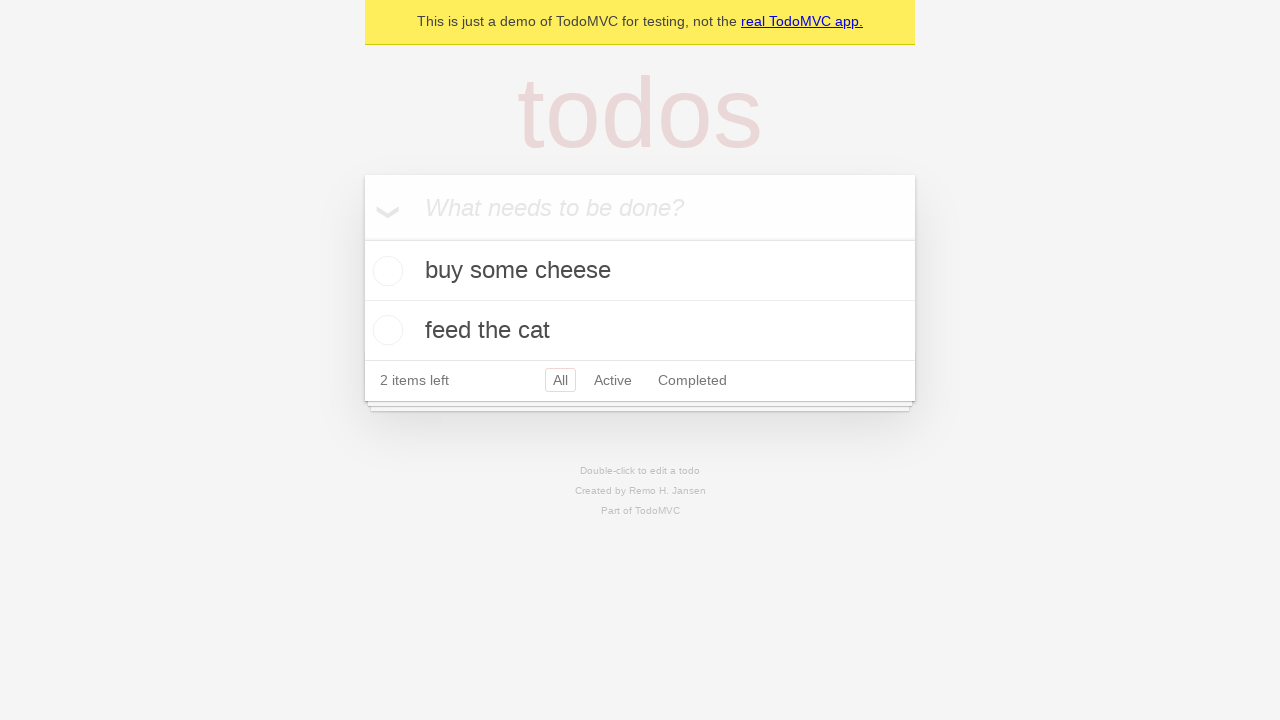

Checked the first todo item at (385, 271) on internal:testid=[data-testid="todo-item"s] >> nth=0 >> internal:role=checkbox
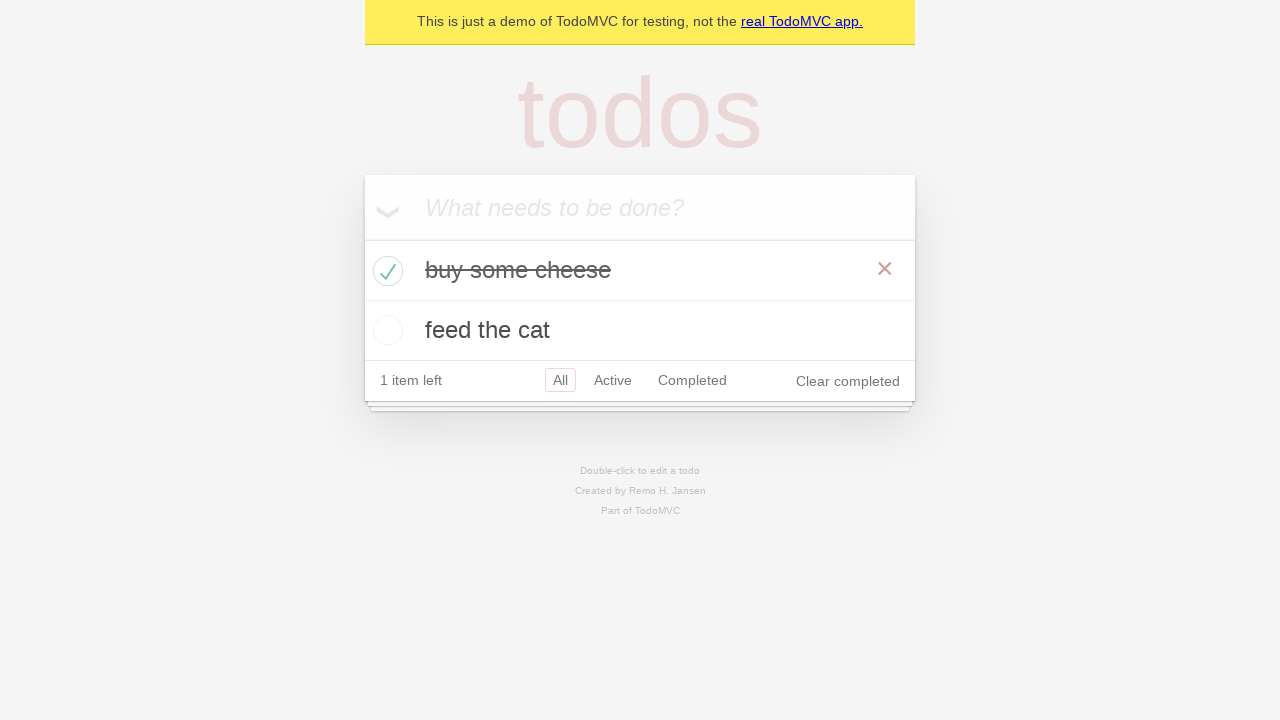

Reloaded the page to test data persistence
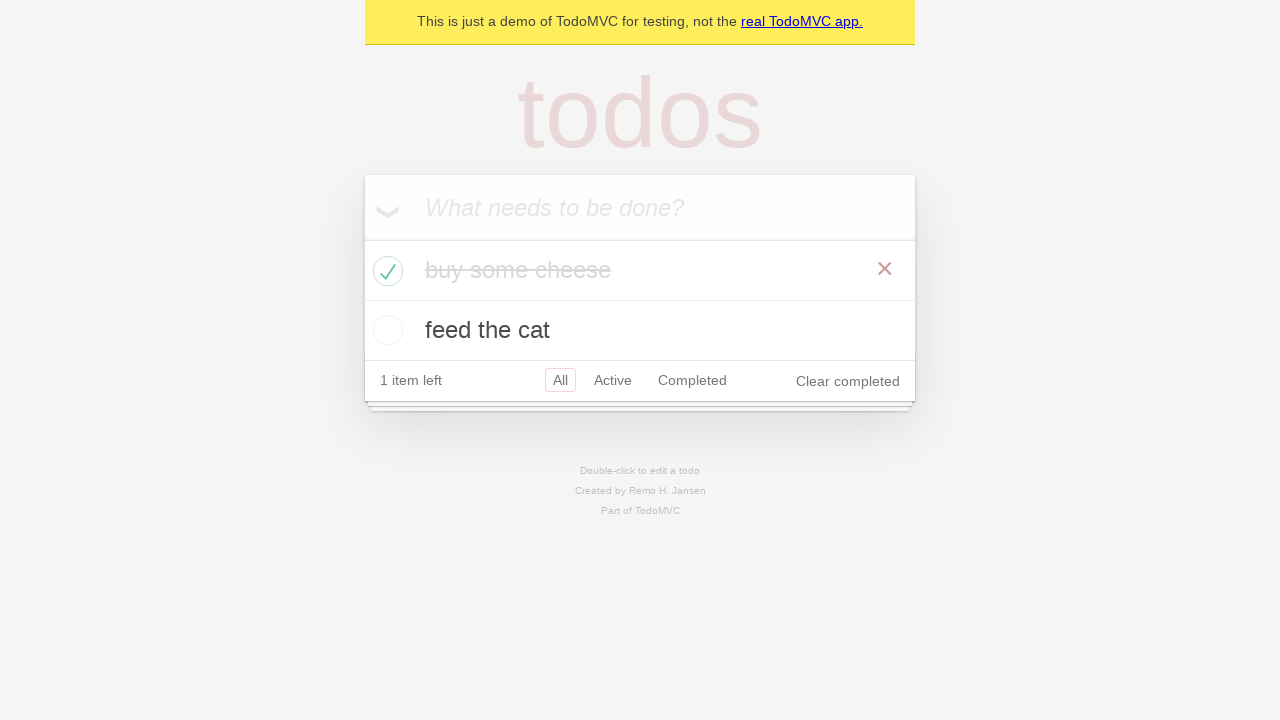

Verified todo items still exist after reload
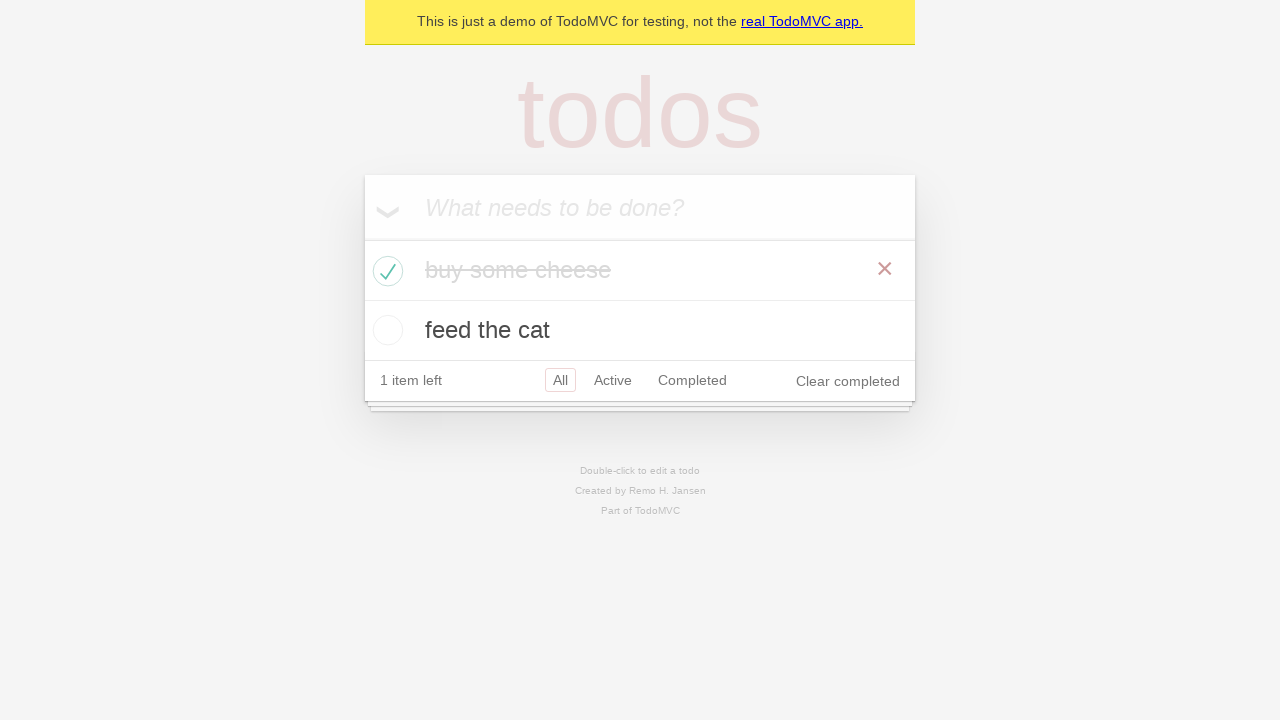

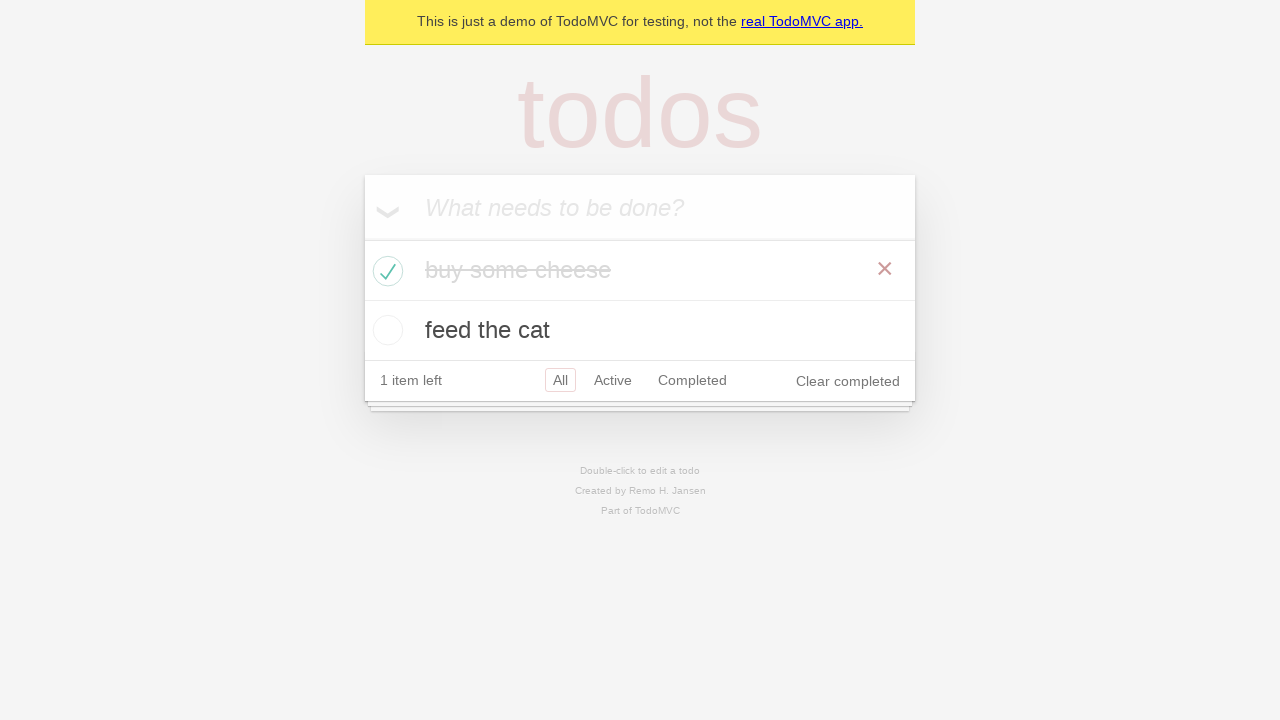